Tests if form elements (email textbox, age radio button, education textarea) are displayed and interacts with them by filling text and clicking

Starting URL: https://automationfc.github.io/basic-form/index.html

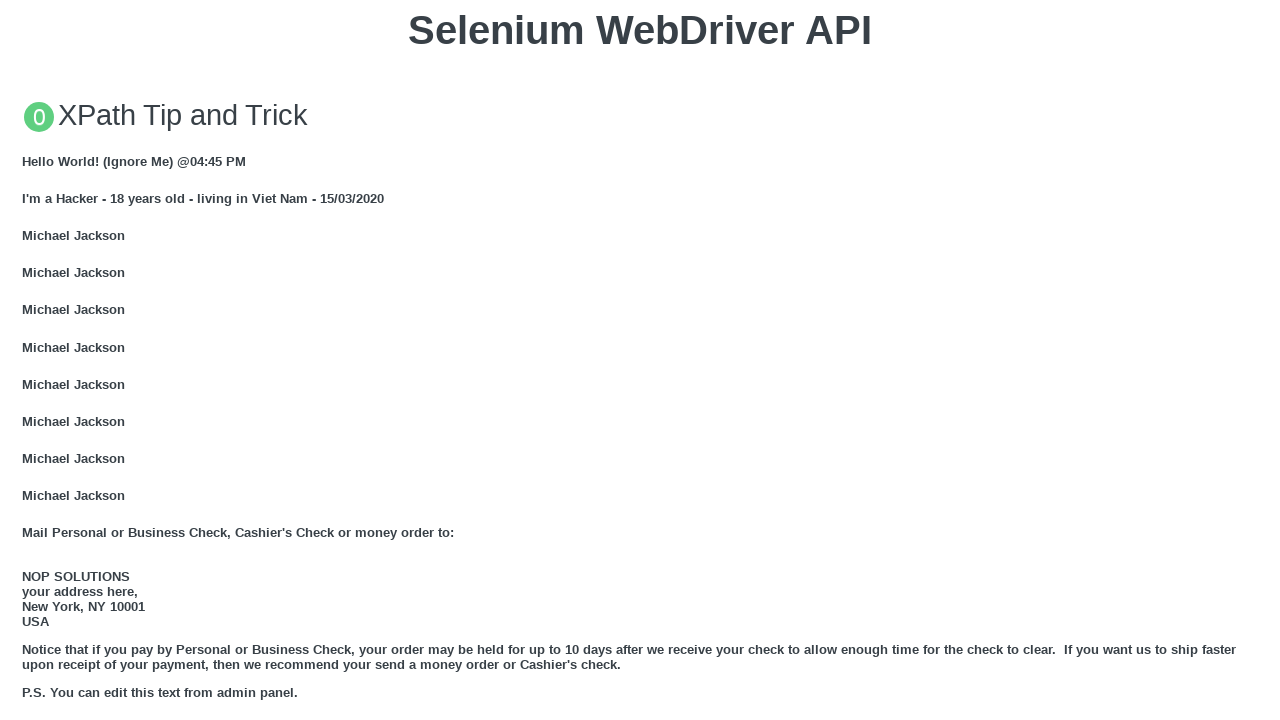

Filled email textbox with 'Automation Testing' on #mail
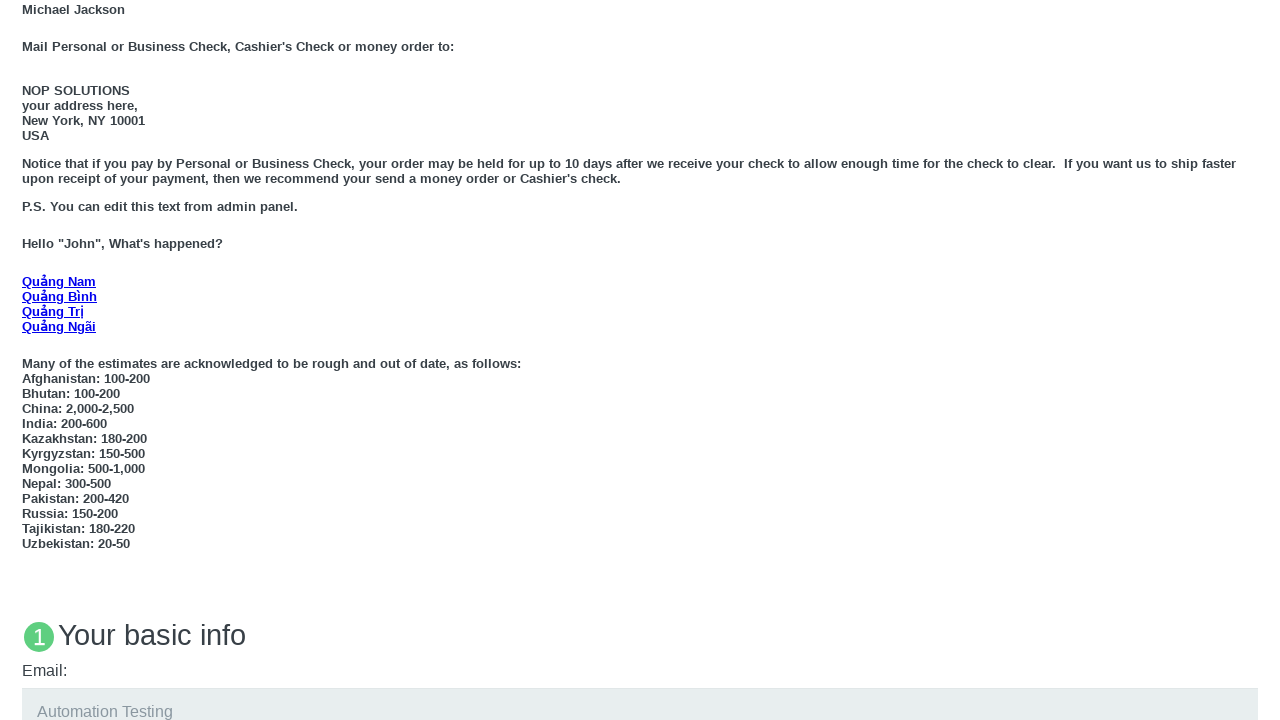

Clicked the Under 18 radio button at (28, 360) on #under_18
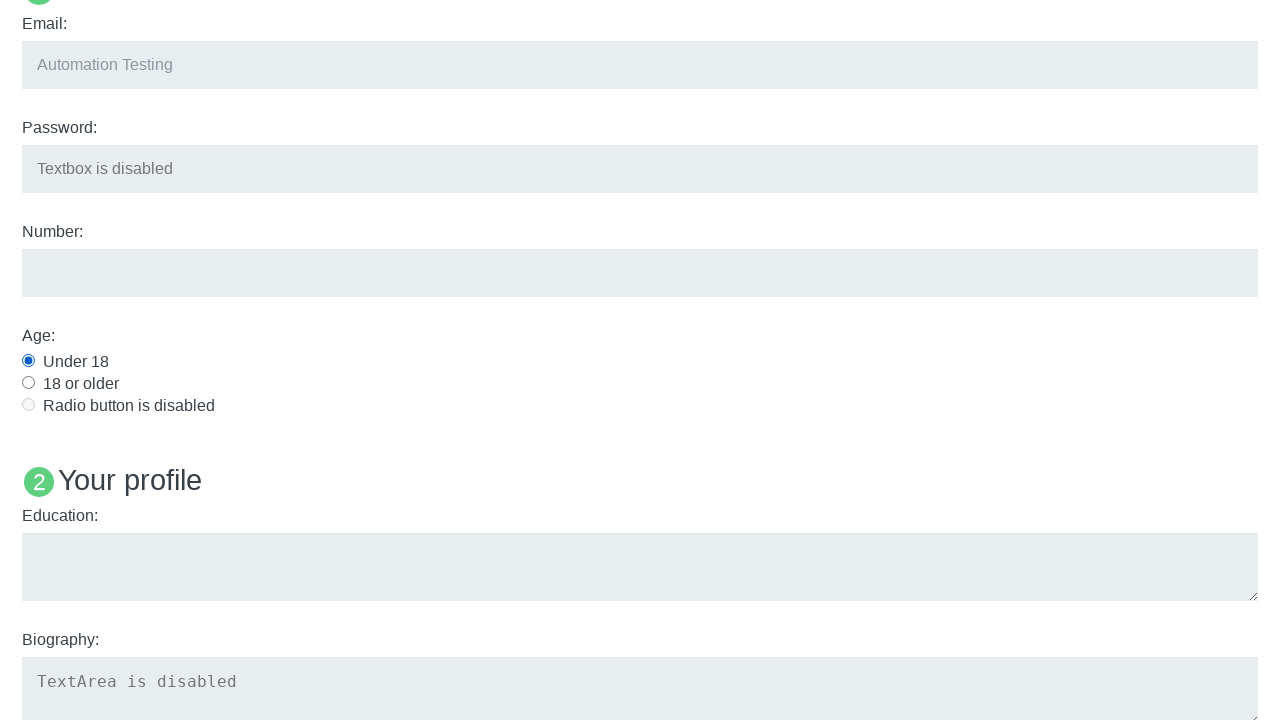

Filled education textarea with 'Automation Testing' on #edu
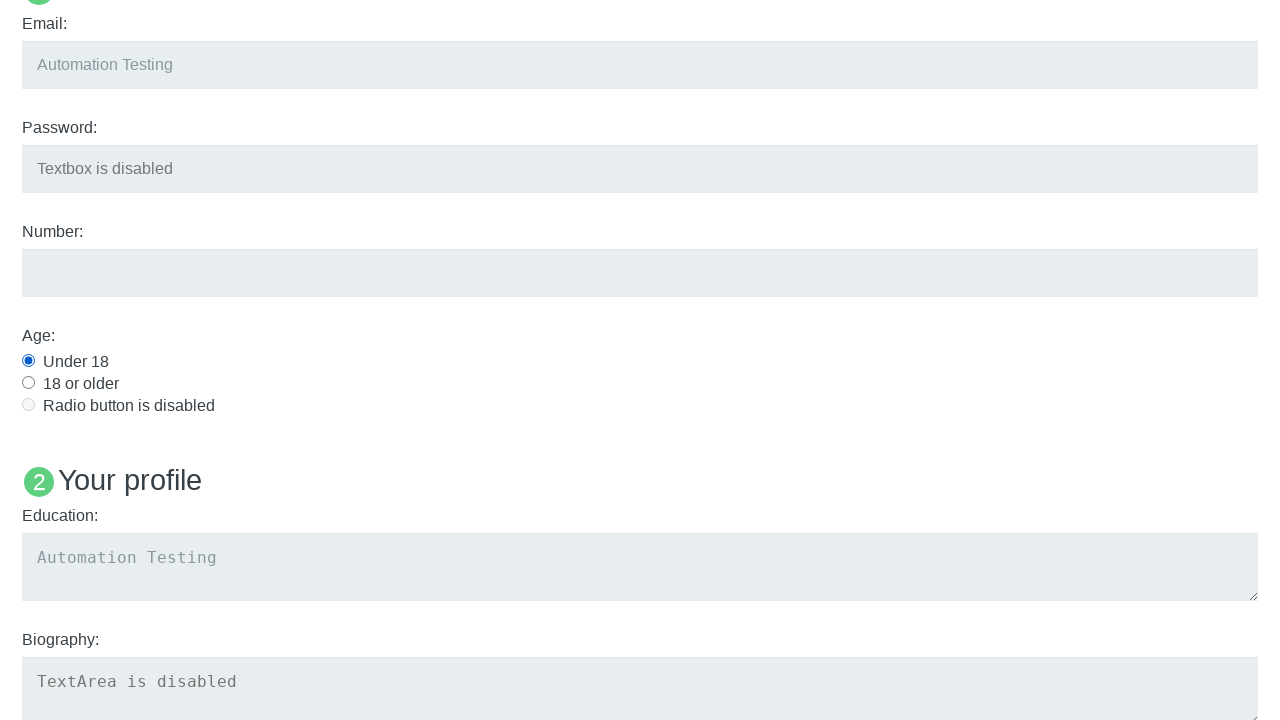

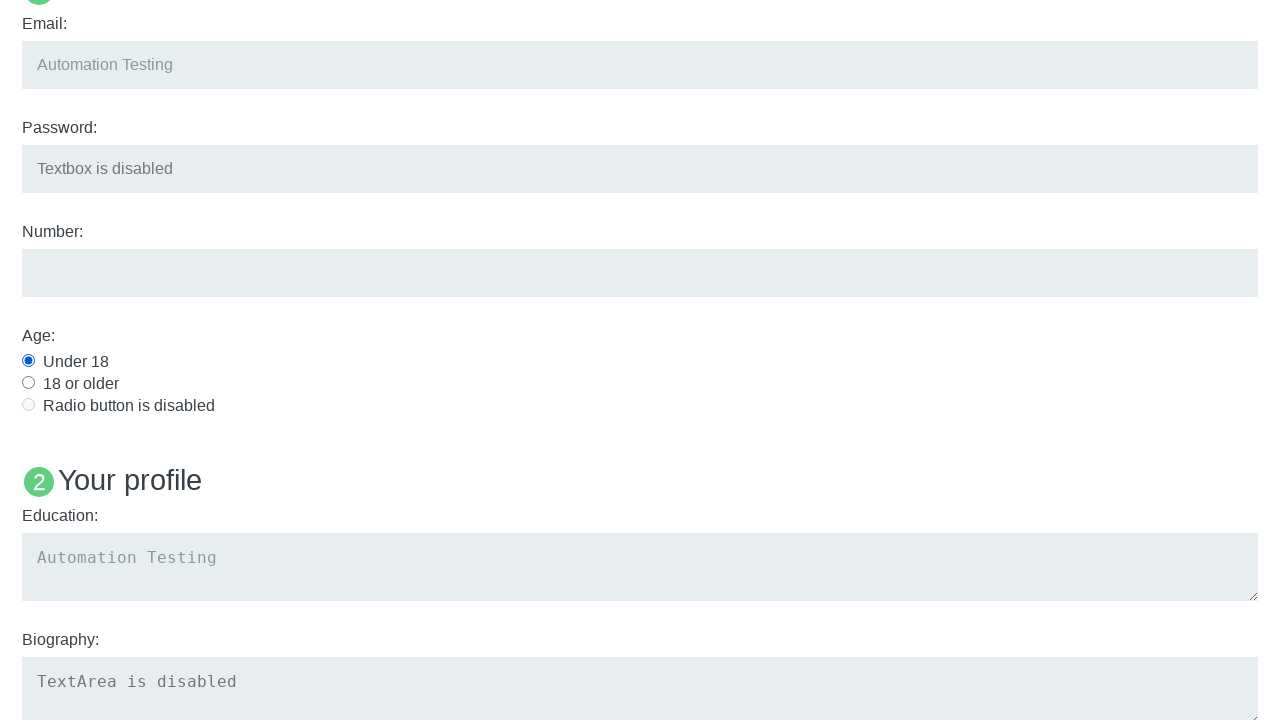